Navigates to B3 IBOV index page and interacts with page selector dropdown to load complete table

Starting URL: https://sistemaswebb3-listados.b3.com.br/indexPage/day/IBOV?language=pt-br

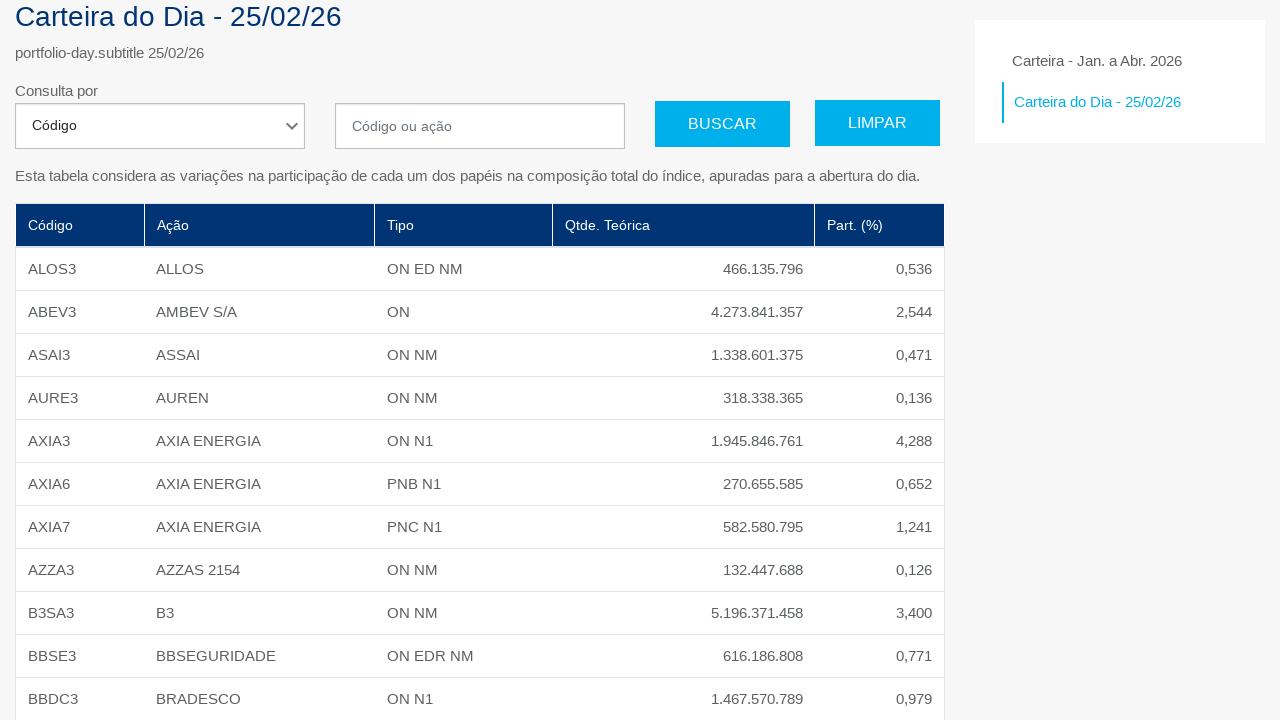

Pressed ArrowDown on page selector dropdown on #selectPage
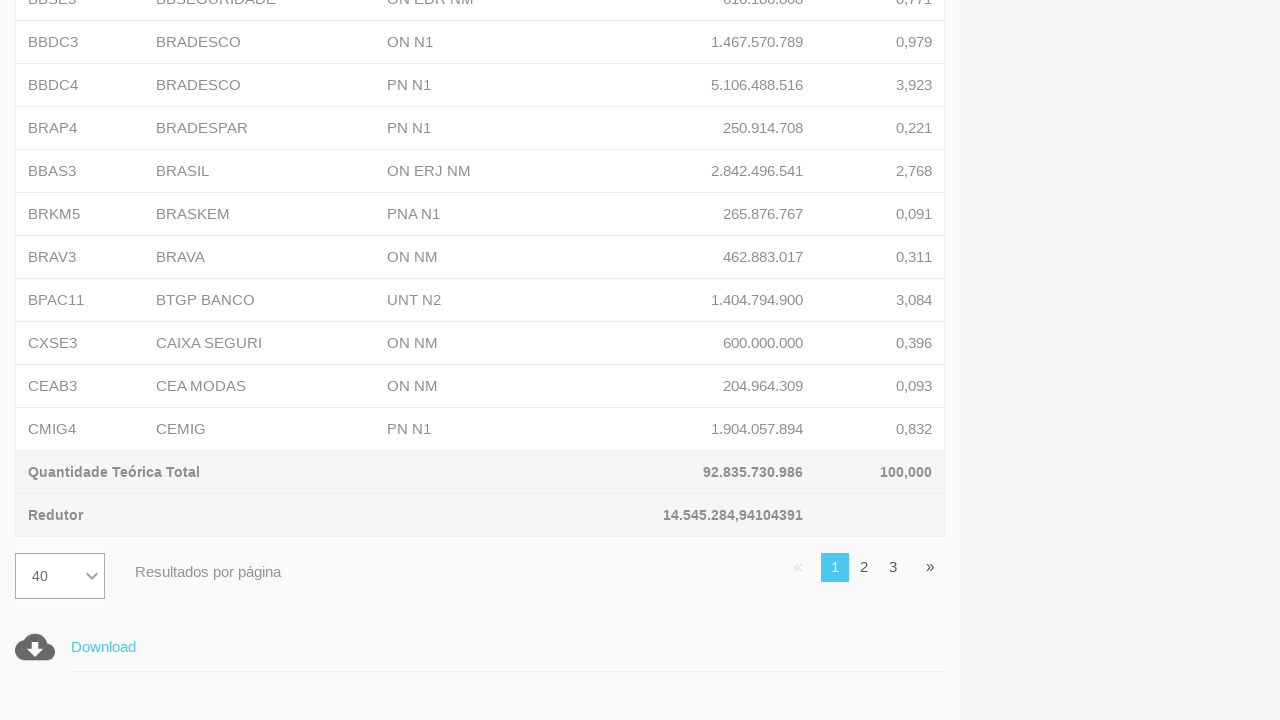

Pressed ArrowDown on page selector dropdown on #selectPage
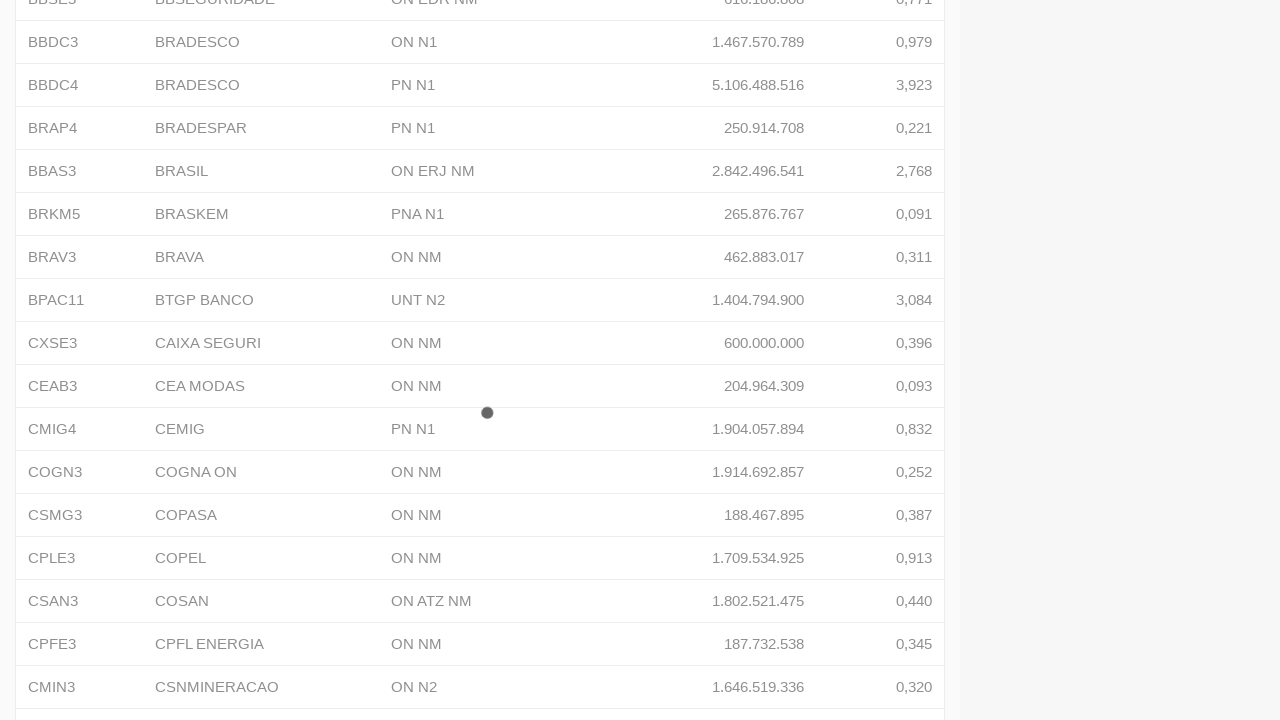

Pressed ArrowDown on page selector dropdown on #selectPage
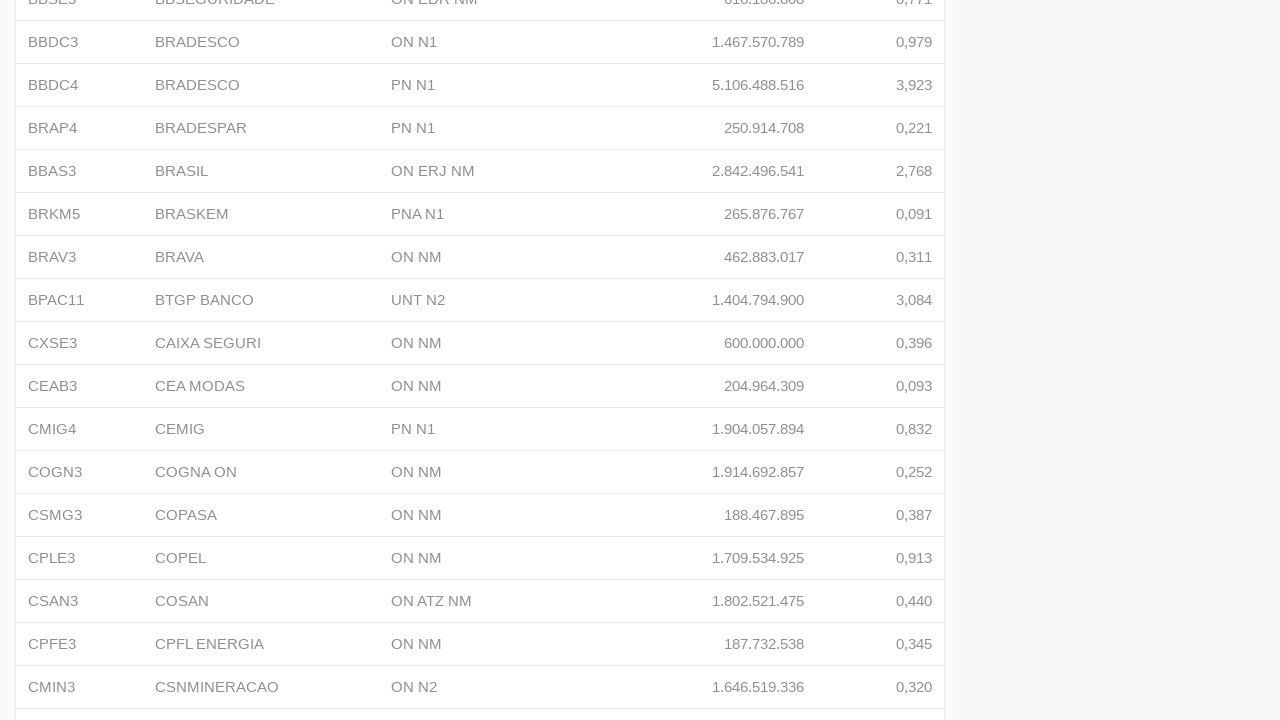

Table fully loaded after dropdown navigation
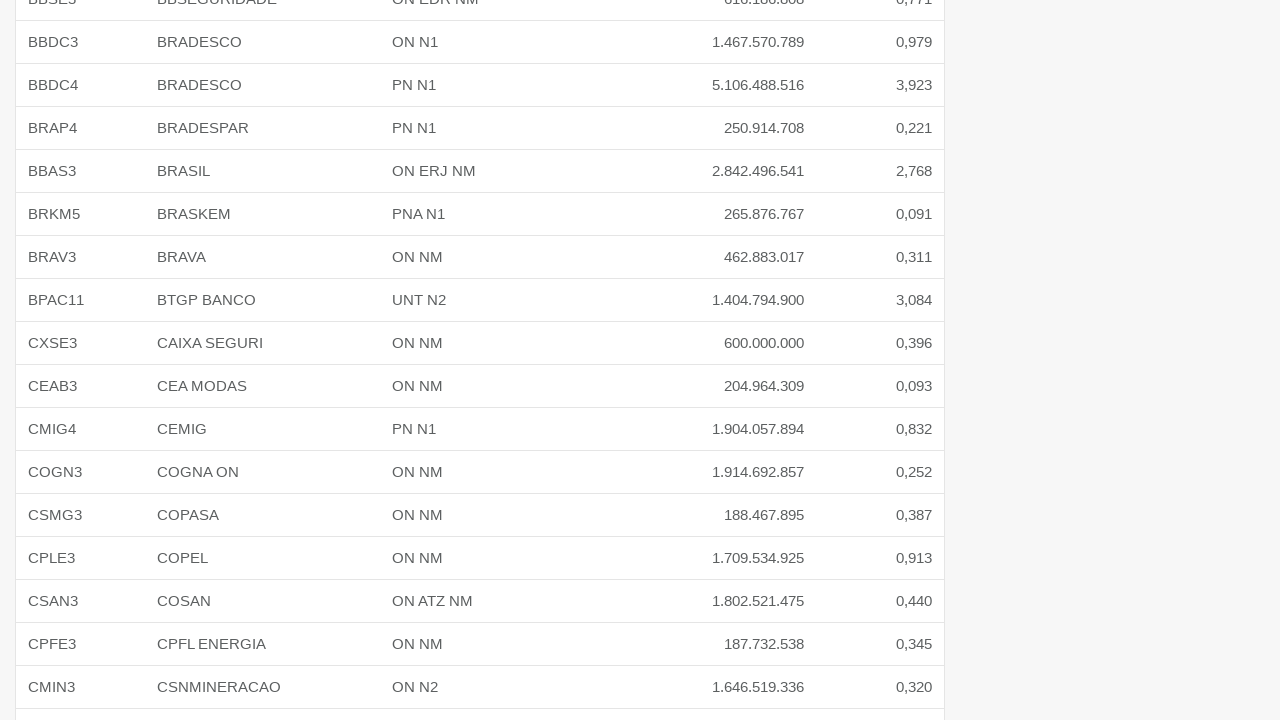

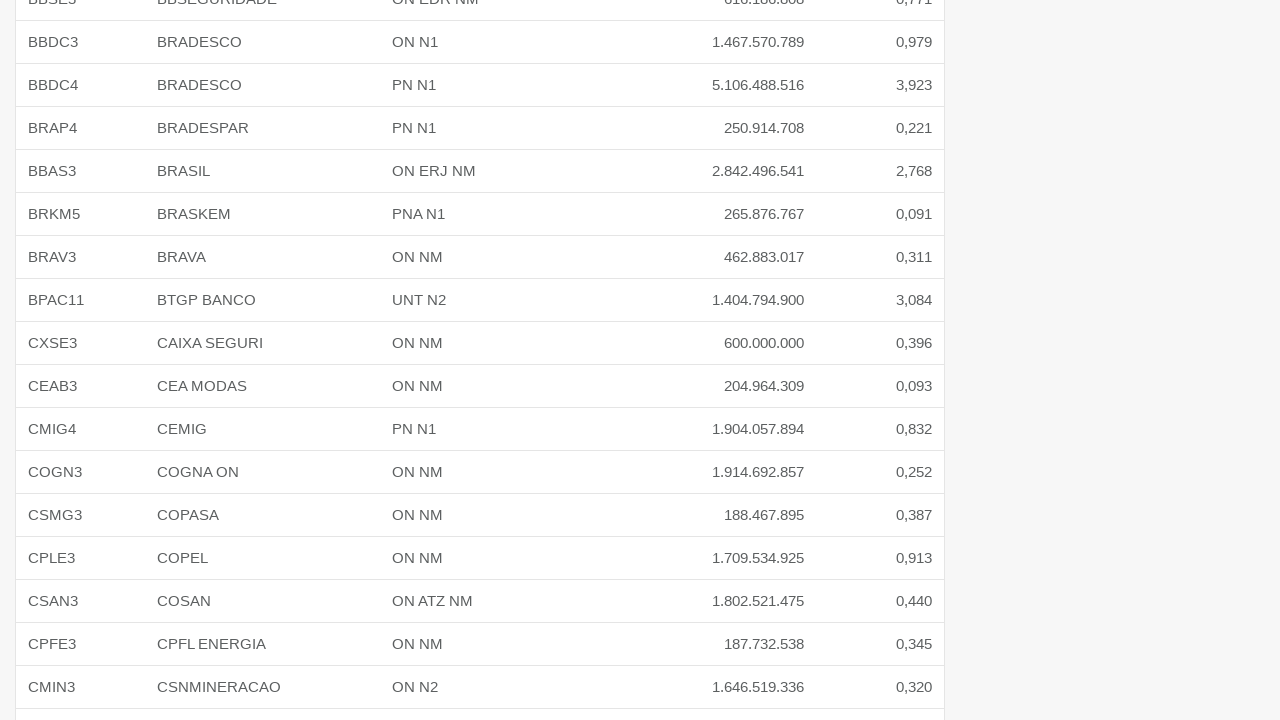